Tests jQuery UI custom dropdown selection by selecting different options from speed, number, and salutation dropdowns

Starting URL: https://jqueryui.com/resources/demos/selectmenu/default.html

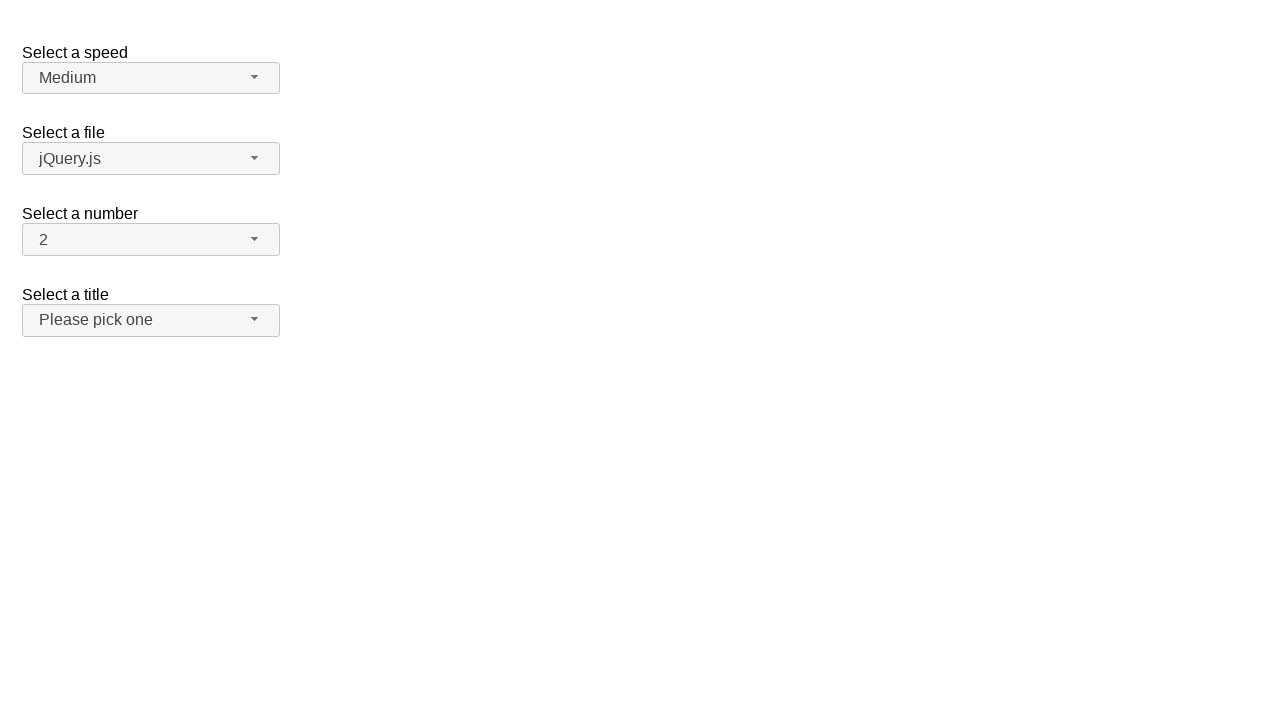

Clicked speed dropdown button at (151, 78) on span#speed-button
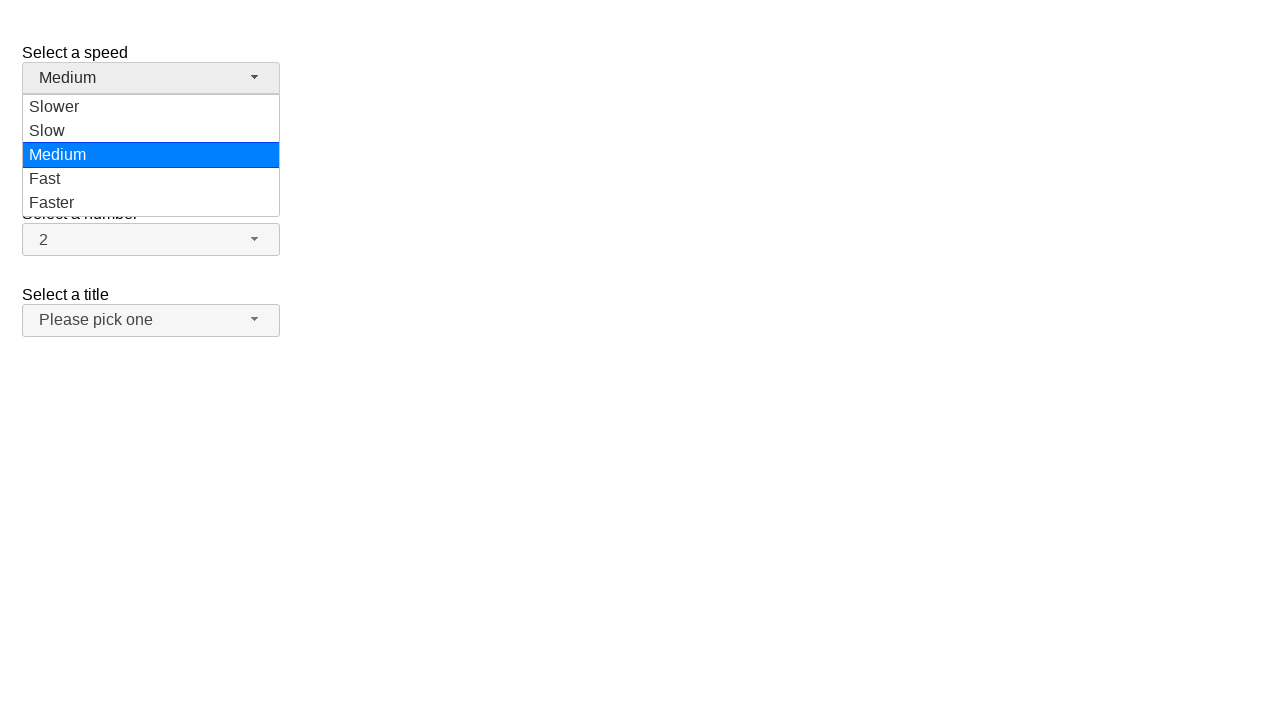

Speed dropdown menu became visible
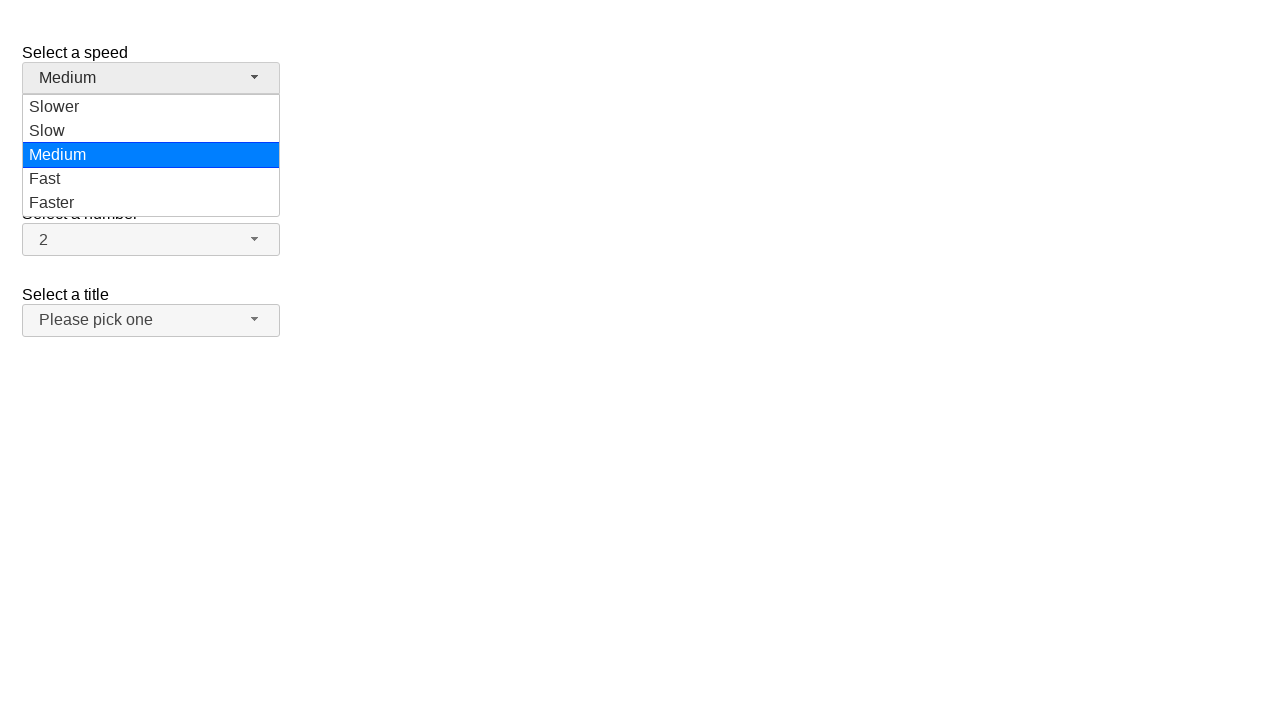

Selected 'Medium' from speed dropdown at (151, 155) on ul#speed-menu>li>div:has-text('Medium')
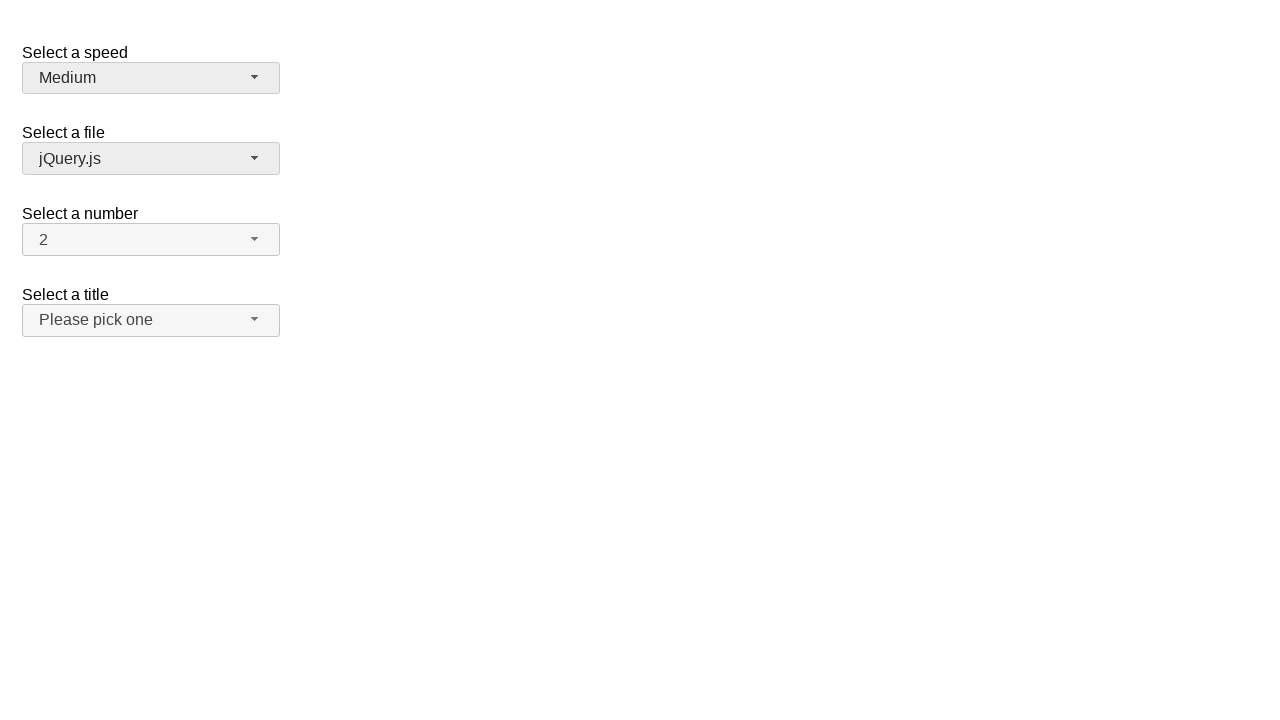

Clicked number dropdown button at (151, 240) on span#number-button
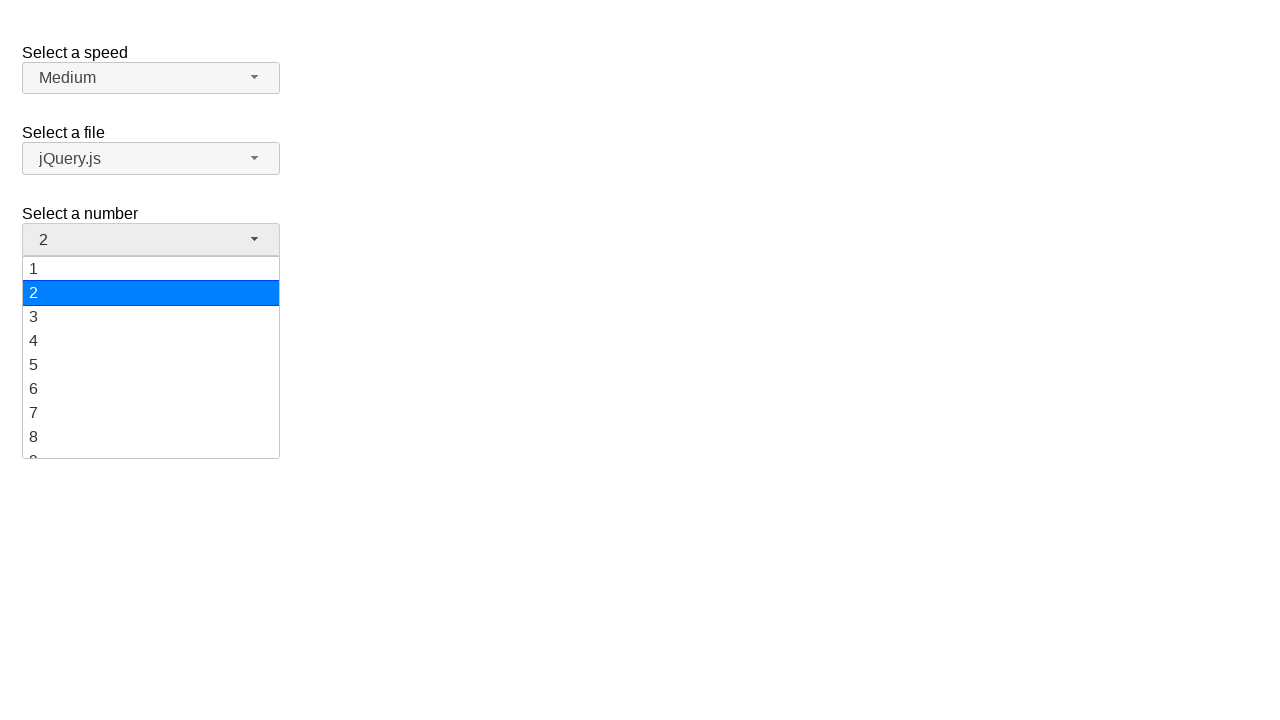

Number dropdown menu became visible
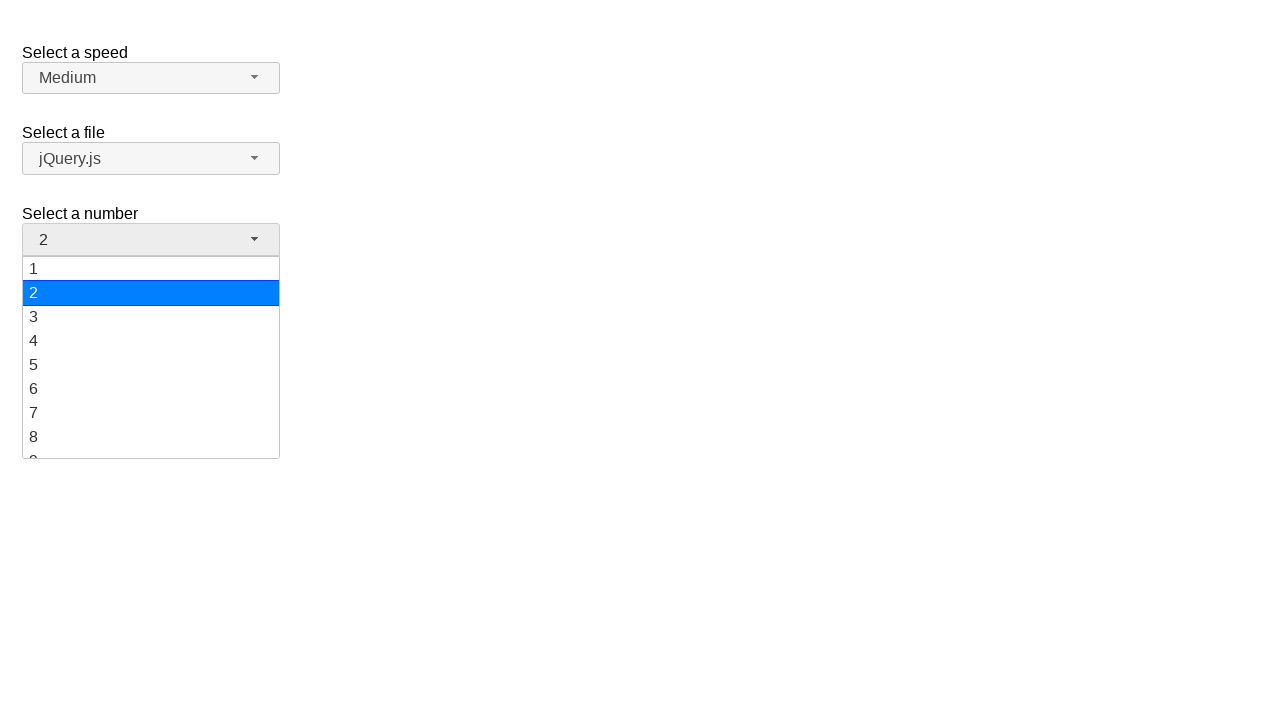

Selected '3' from number dropdown at (151, 317) on ul#number-menu>li>div:has-text('3')
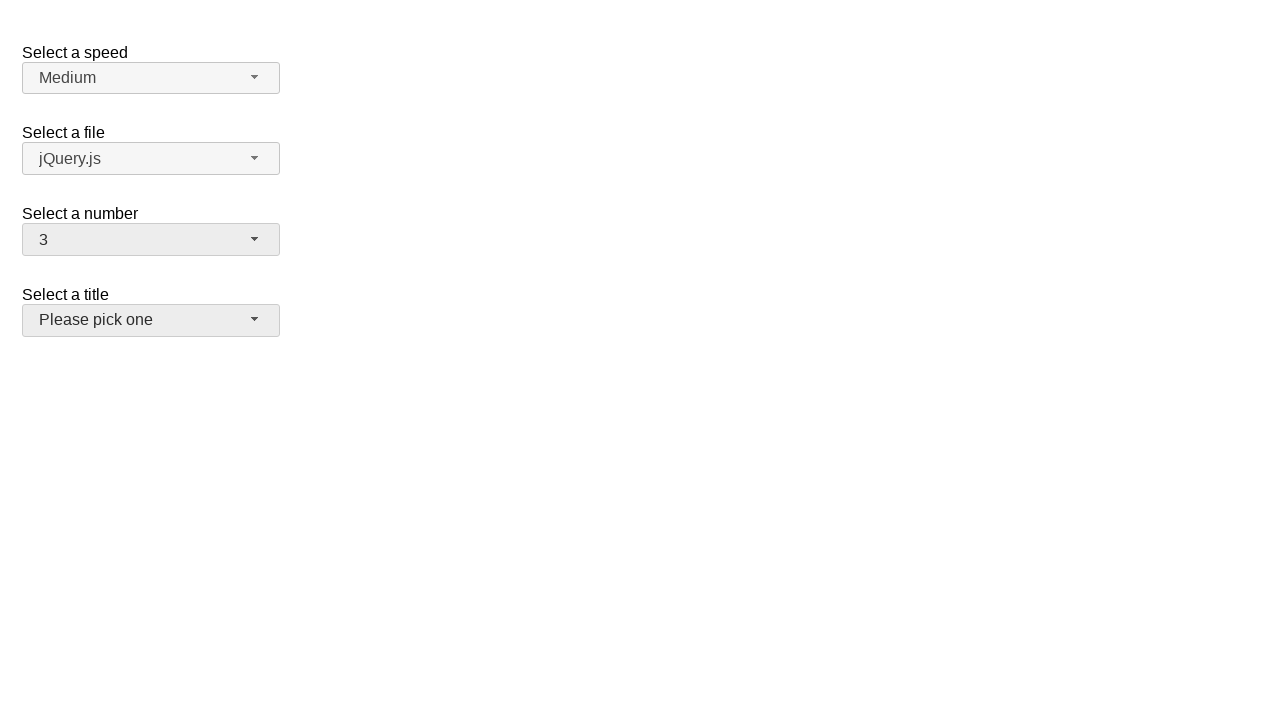

Clicked salutation dropdown button at (151, 320) on span#salutation-button
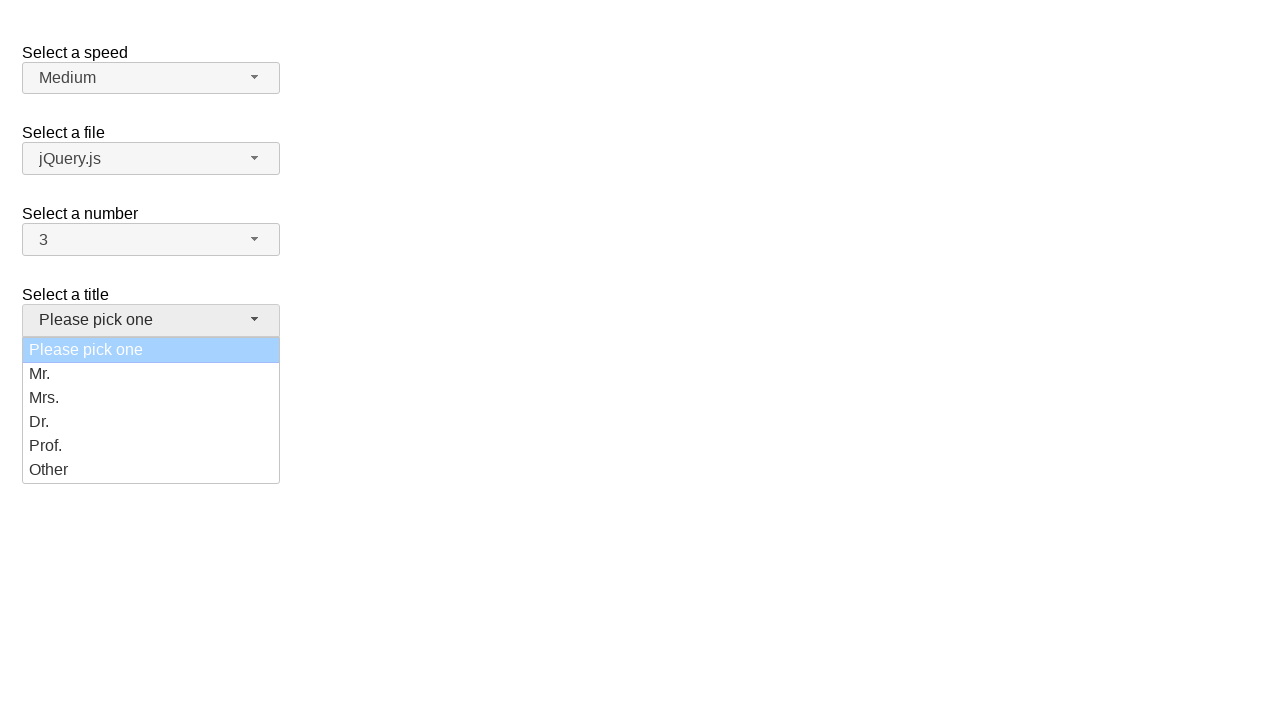

Salutation dropdown menu became visible
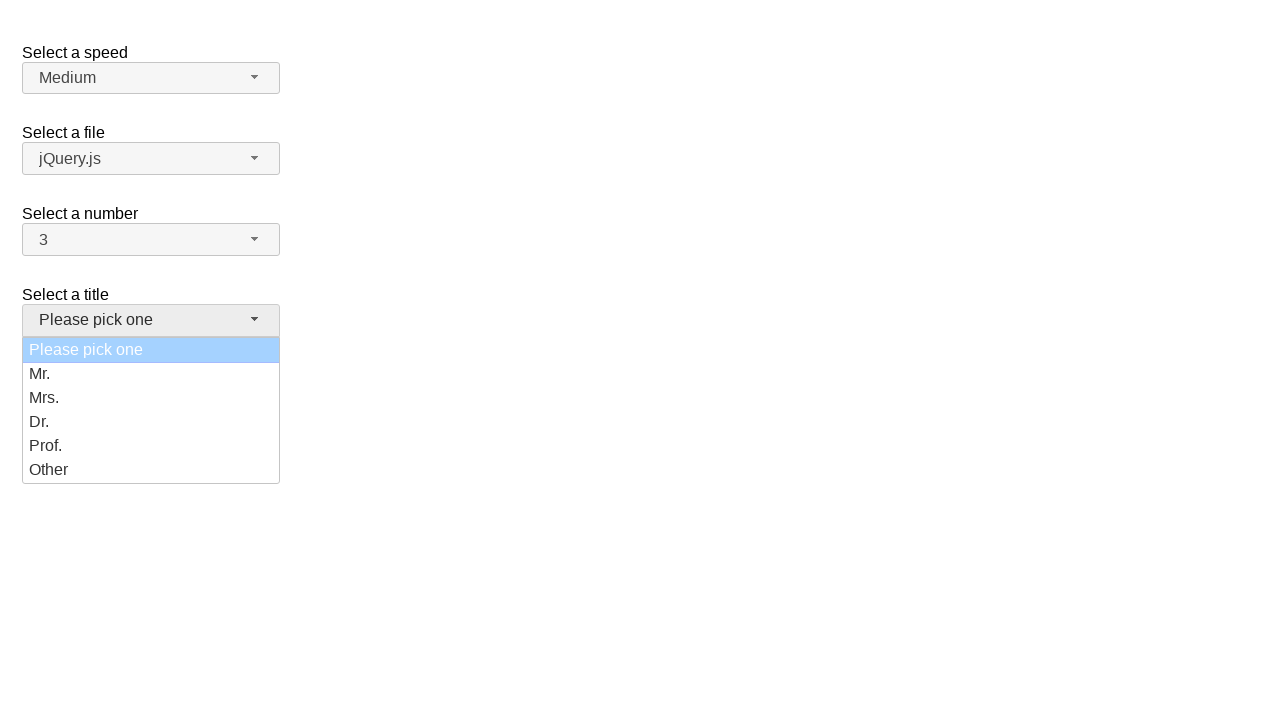

Selected 'Mrs.' from salutation dropdown at (151, 398) on ul#salutation-menu>li>div:has-text('Mrs.')
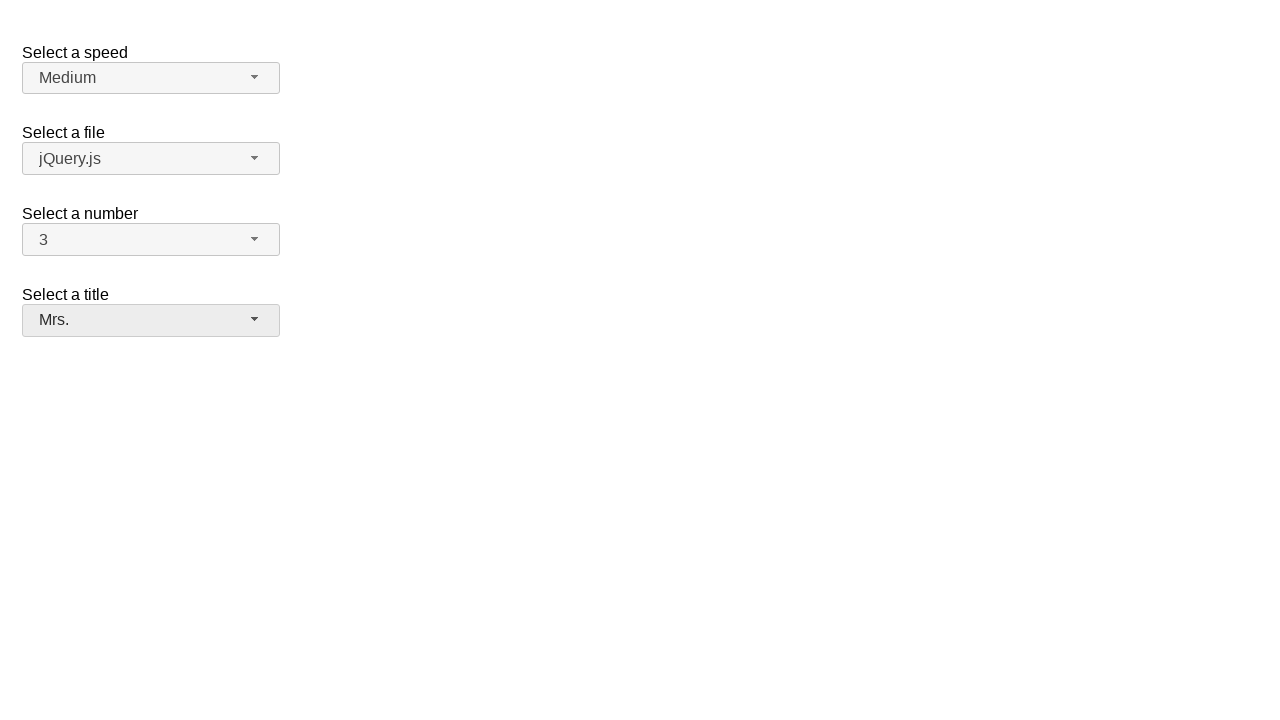

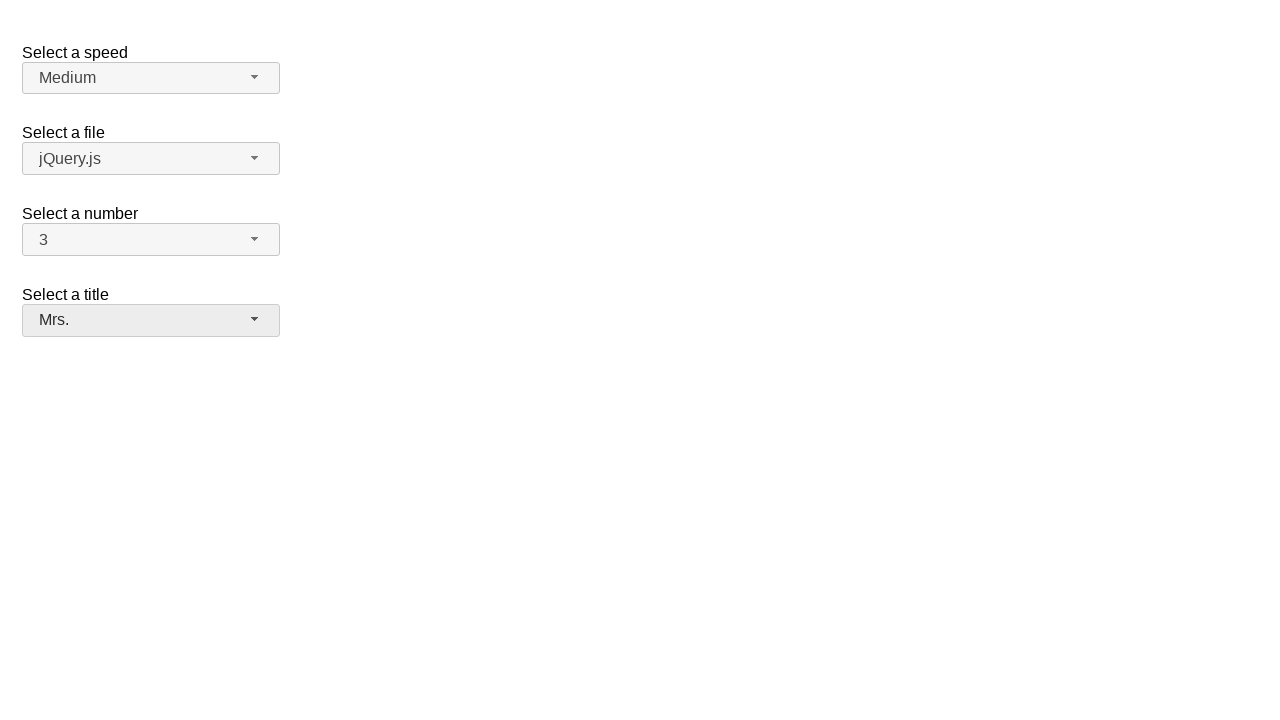